Tests the product search functionality on Olimpica supermarket website by entering a search query and verifying search results load

Starting URL: https://www.olimpica.com/supermercado

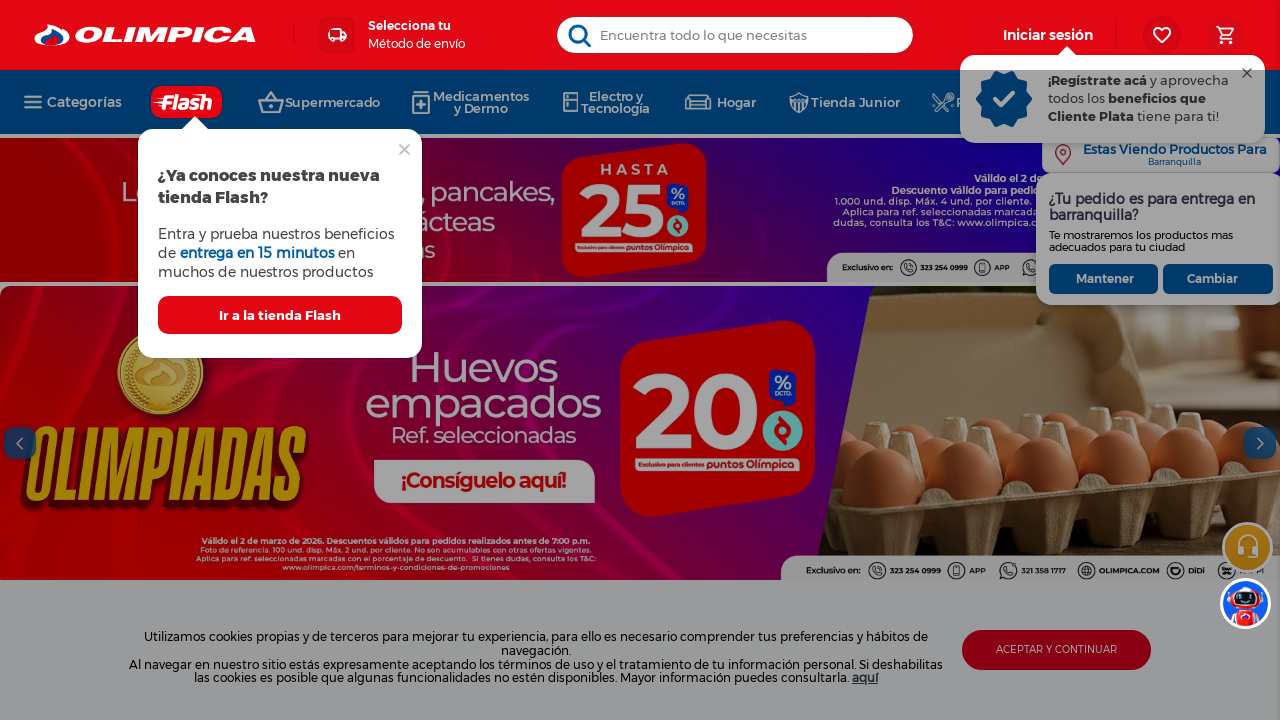

Filled search field with 'salsa de tomate' on input[placeholder="Encuentra todo lo que necesitas"]
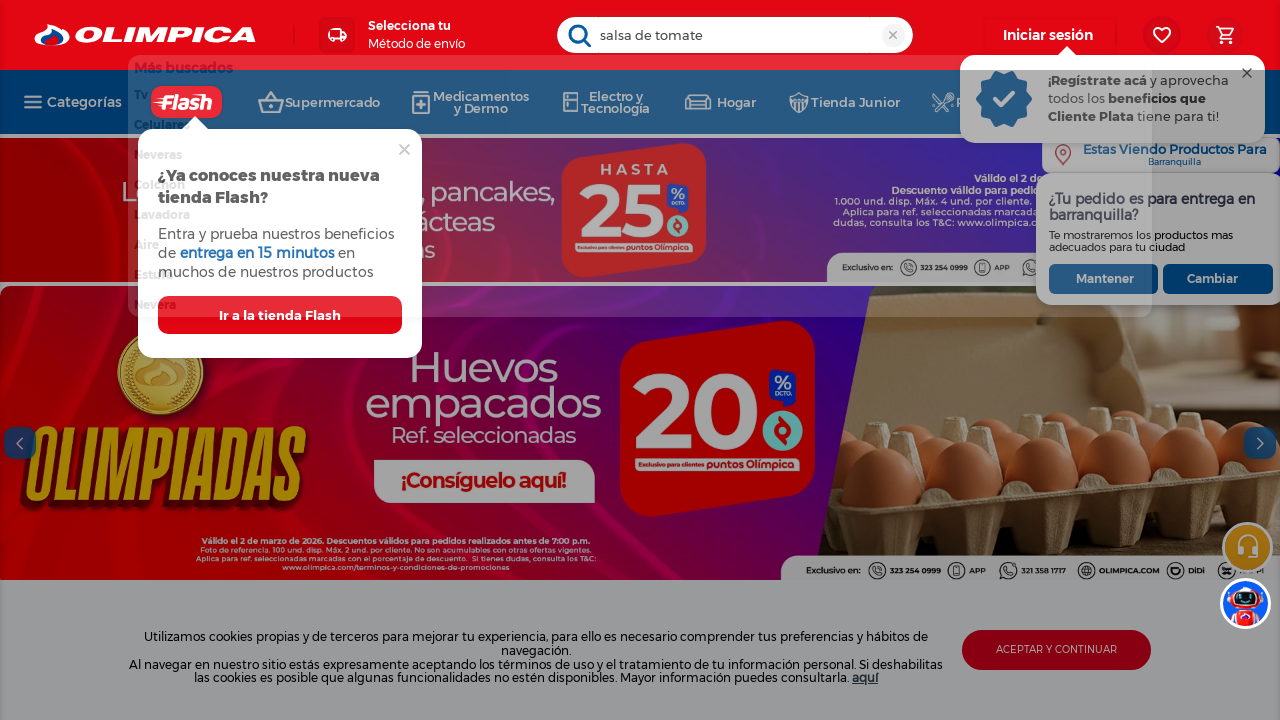

Pressed Enter to submit search query on input[placeholder="Encuentra todo lo que necesitas"]
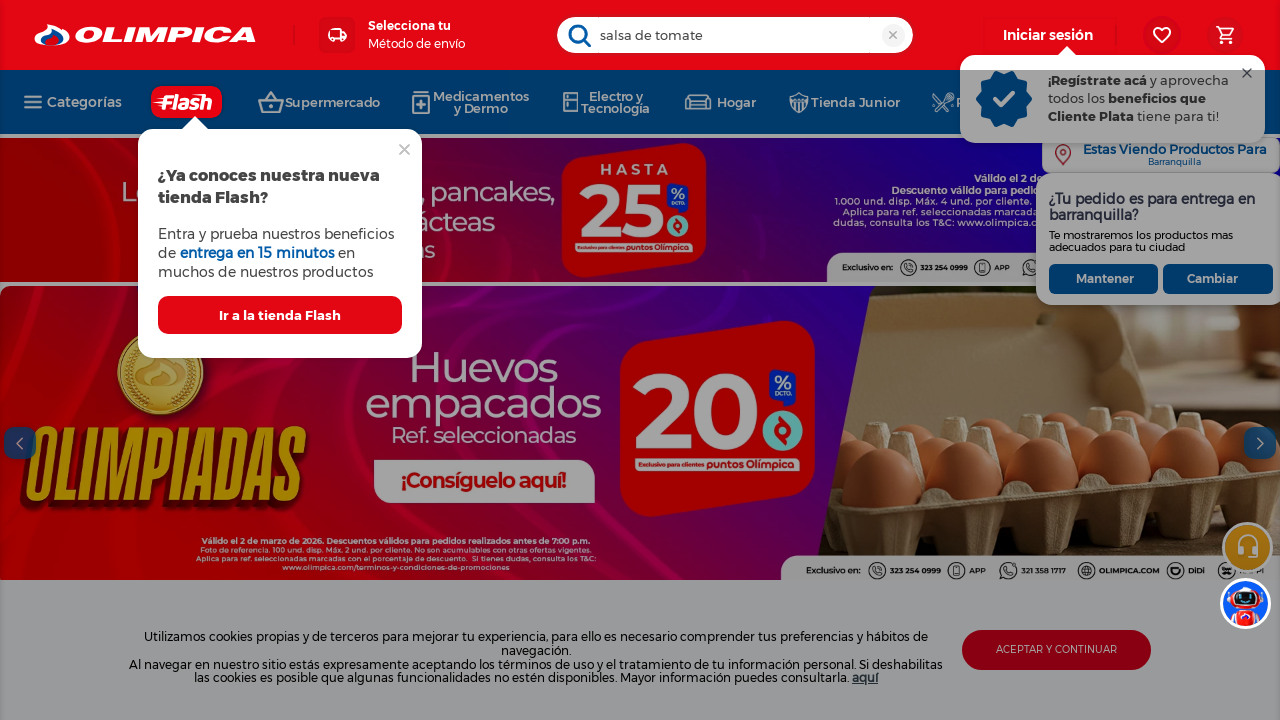

Search results loaded successfully with product items visible
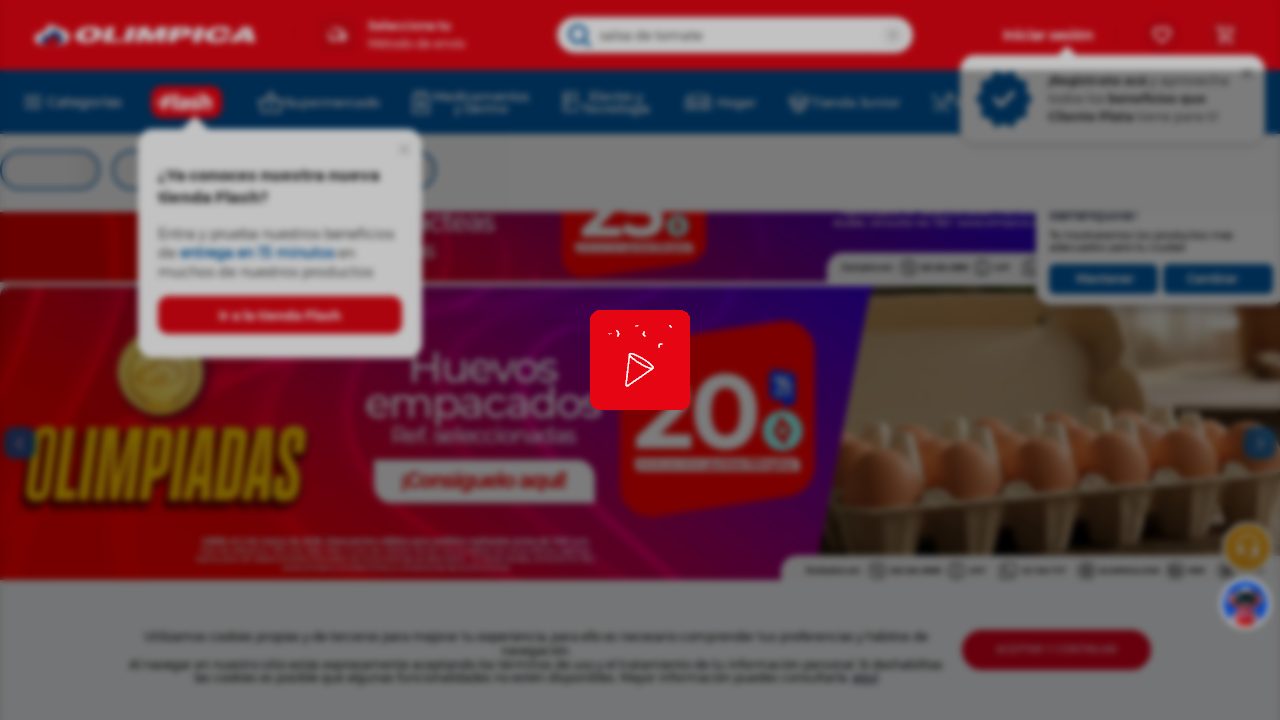

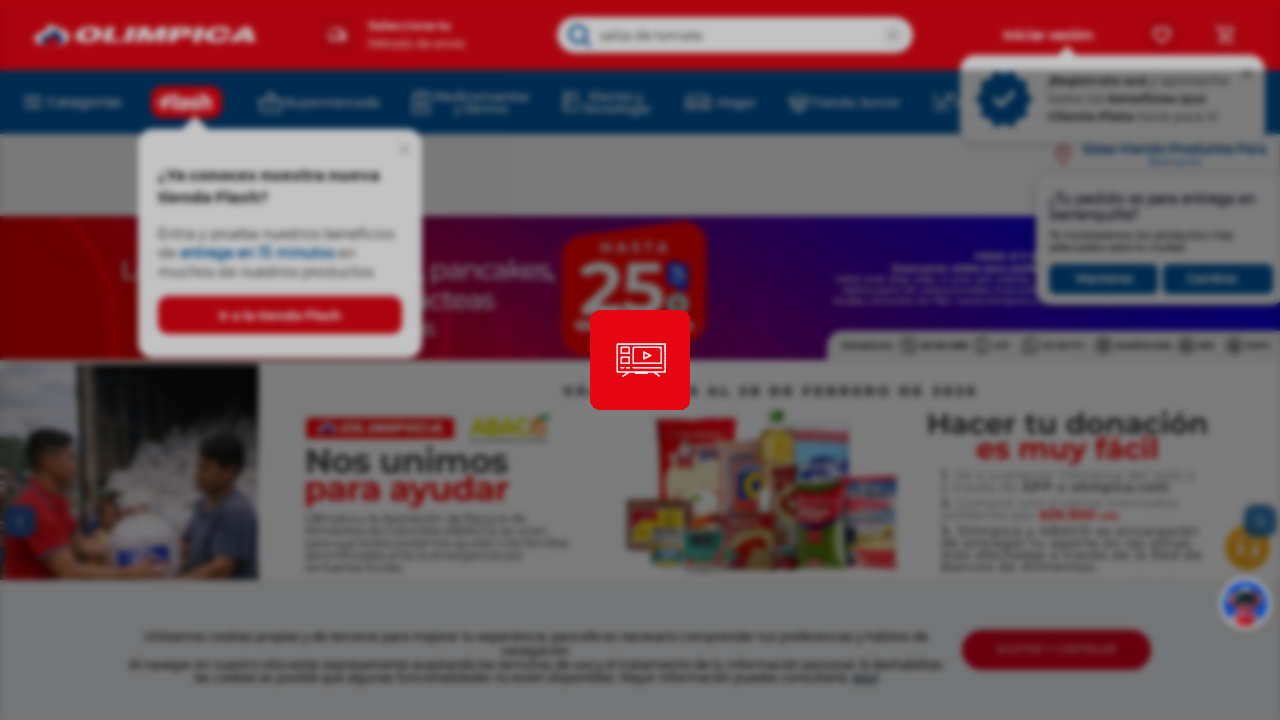